Tests registration form validation with invalid email format and verifies email validation error messages

Starting URL: https://alada.vn/tai-khoan/dang-ky.html

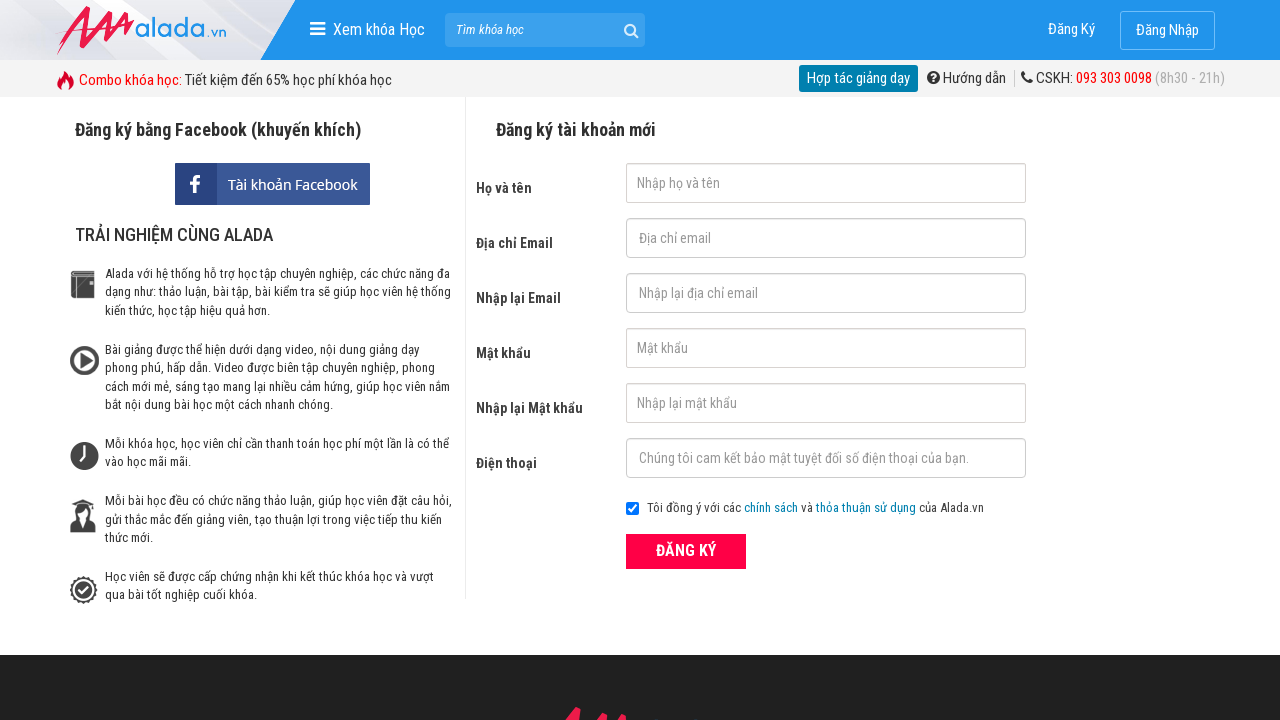

Filled first name field with 'Ho Thi Lu' on #txtFirstname
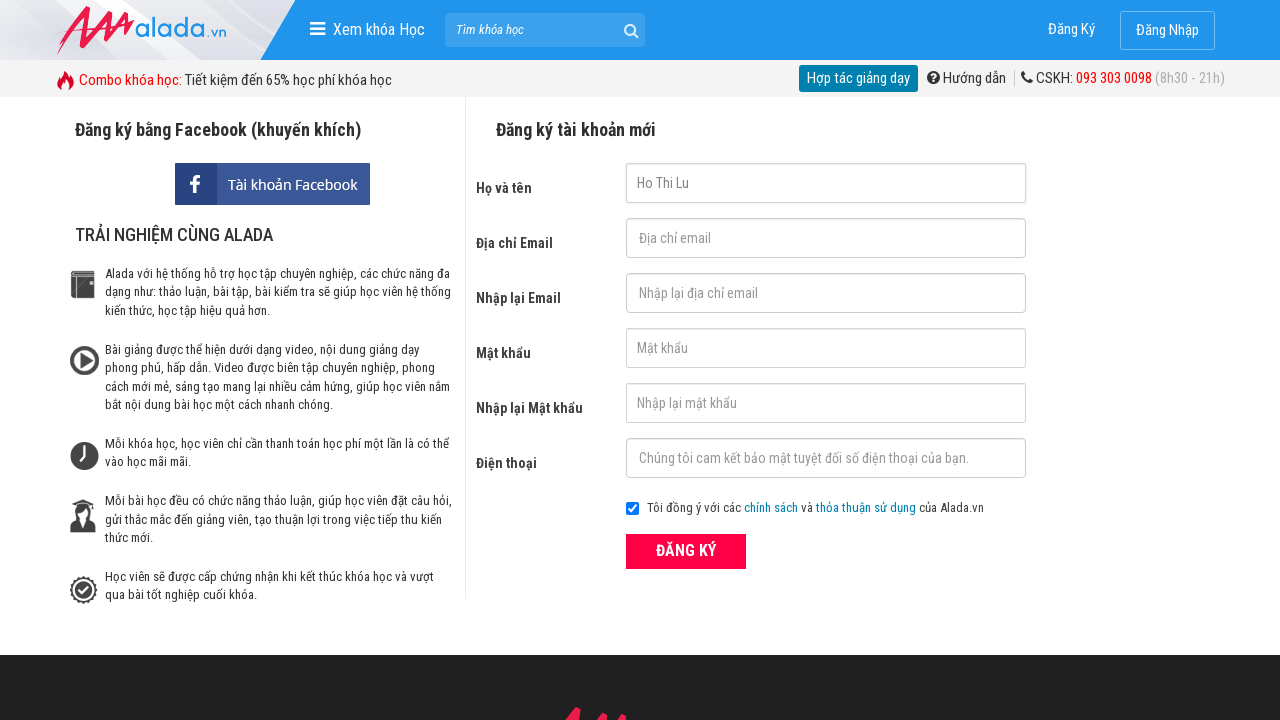

Filled email field with invalid email 'hothilu' (missing @ domain) on #txtEmail
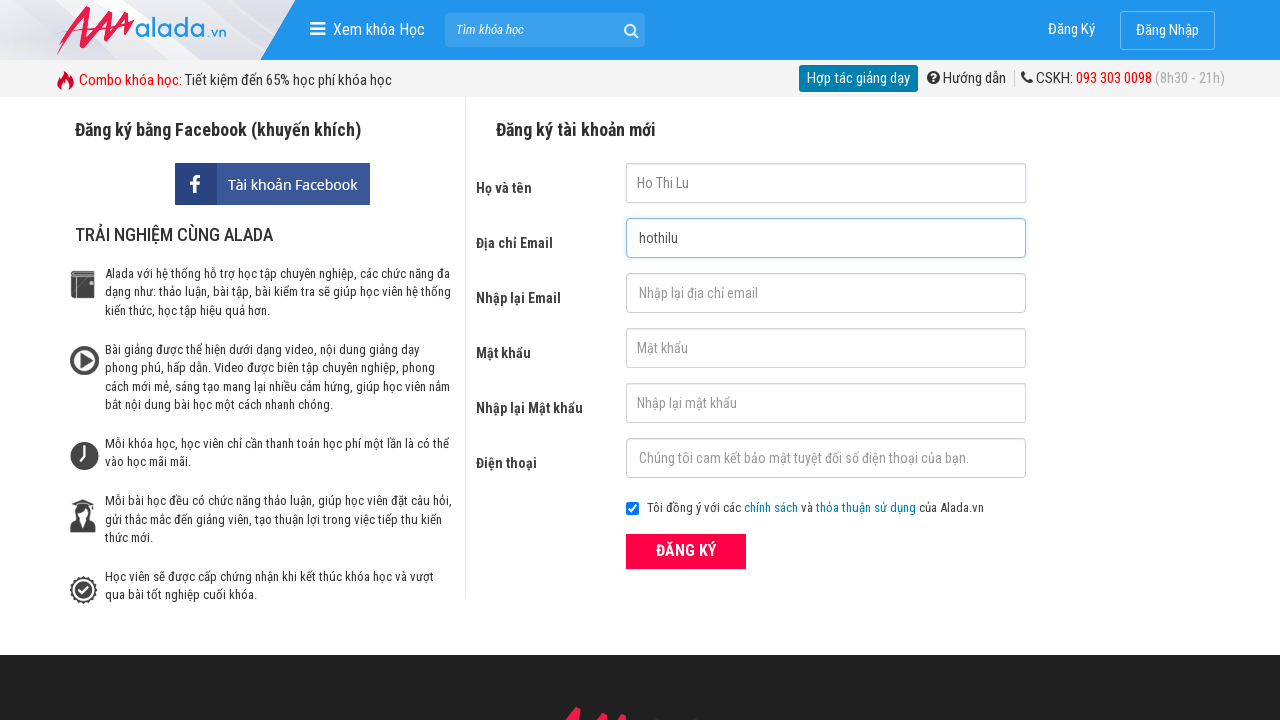

Filled confirm email field with 'hothilu' on #txtCEmail
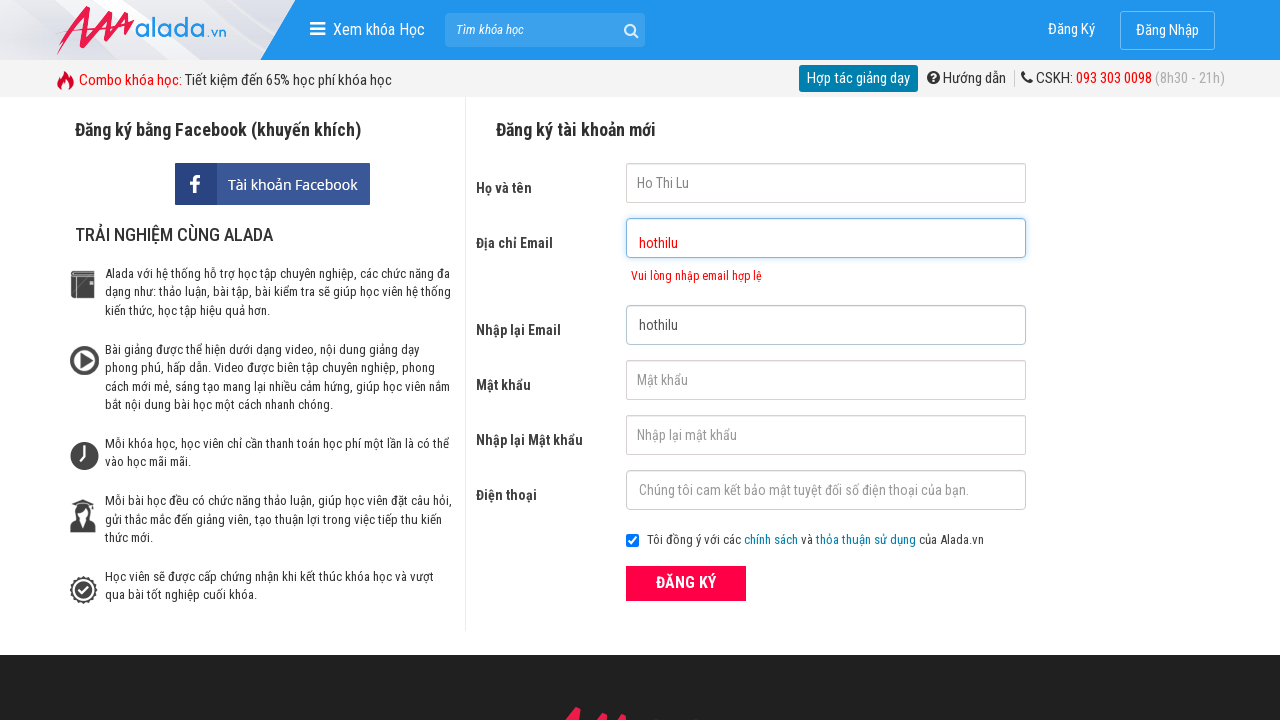

Filled password field with '123456' on #txtPassword
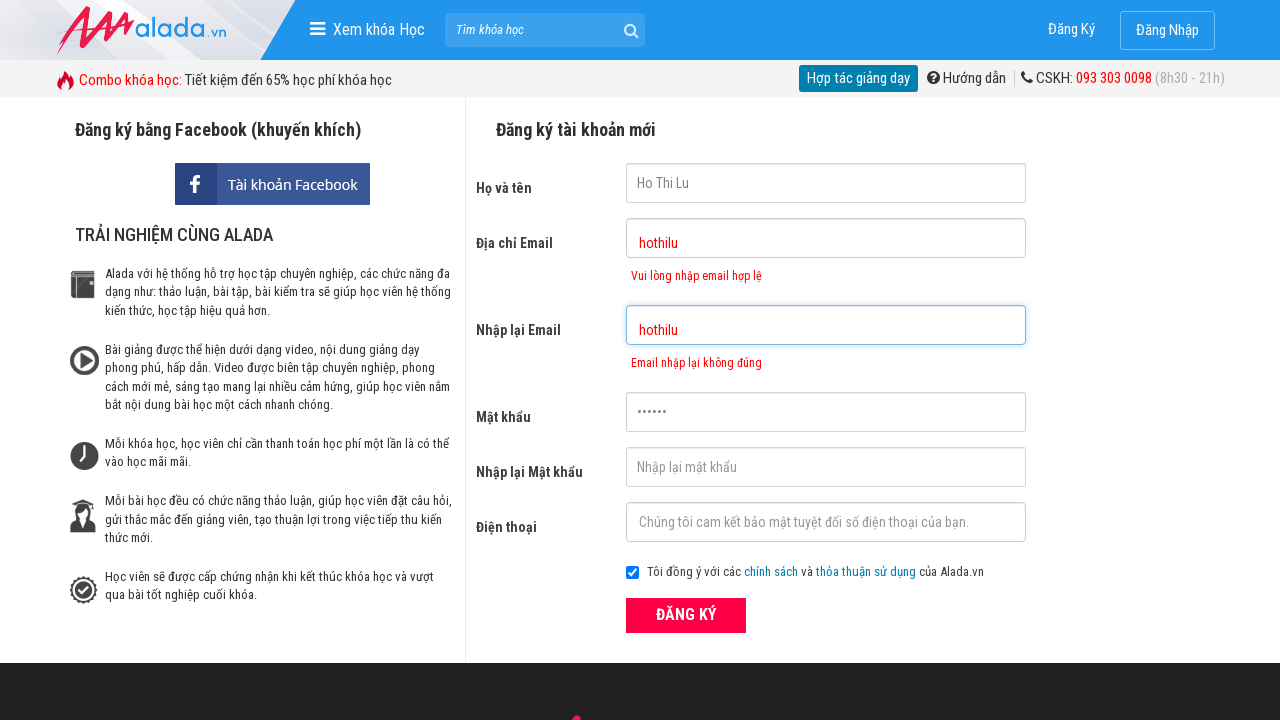

Filled confirm password field with '123456' on #txtCPassword
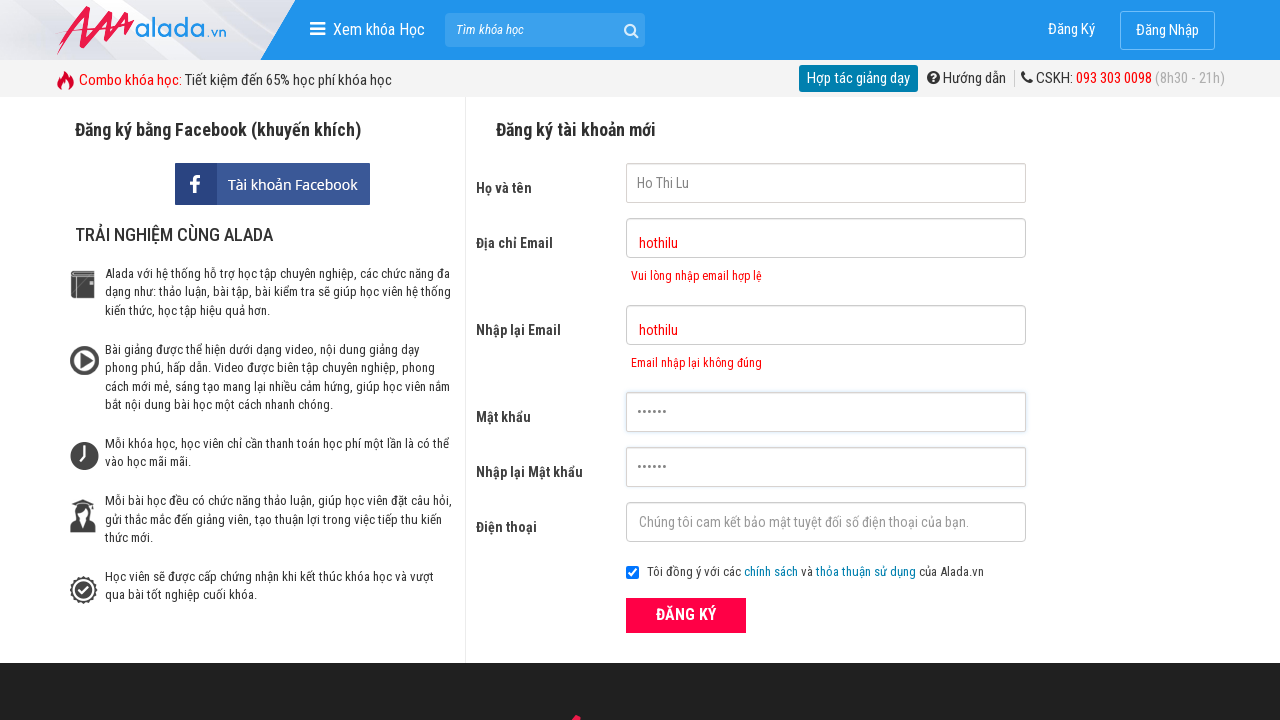

Filled phone field with '09345784365' on #txtPhone
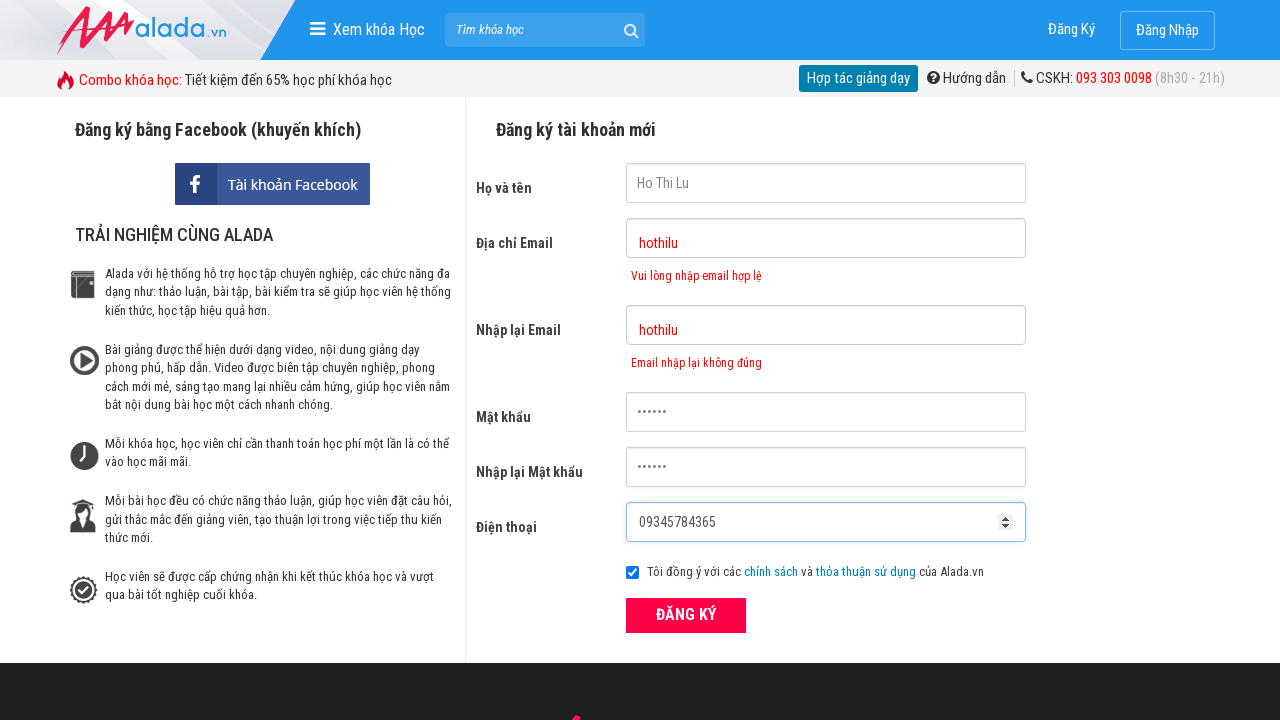

Clicked the ĐĂNG KÝ (Register) button at (686, 615) on xpath=//form[@id='frmLogin']//button[text()='ĐĂNG KÝ']
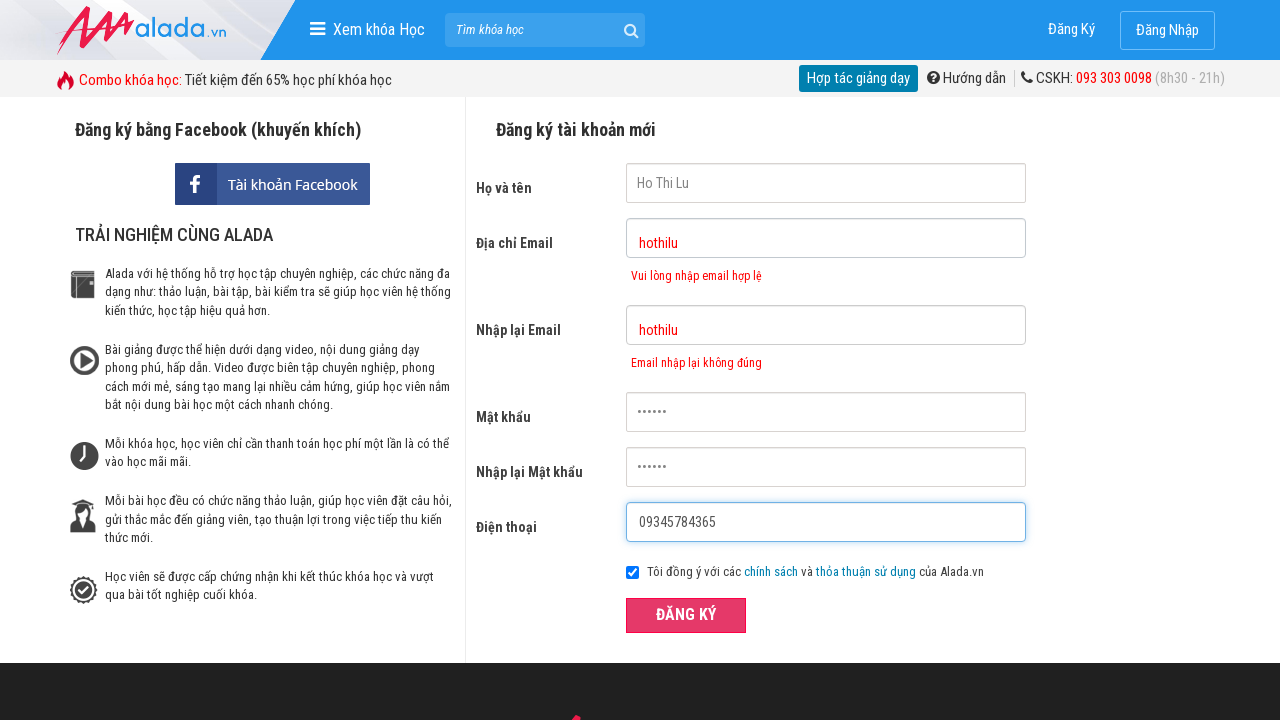

Email error message appeared
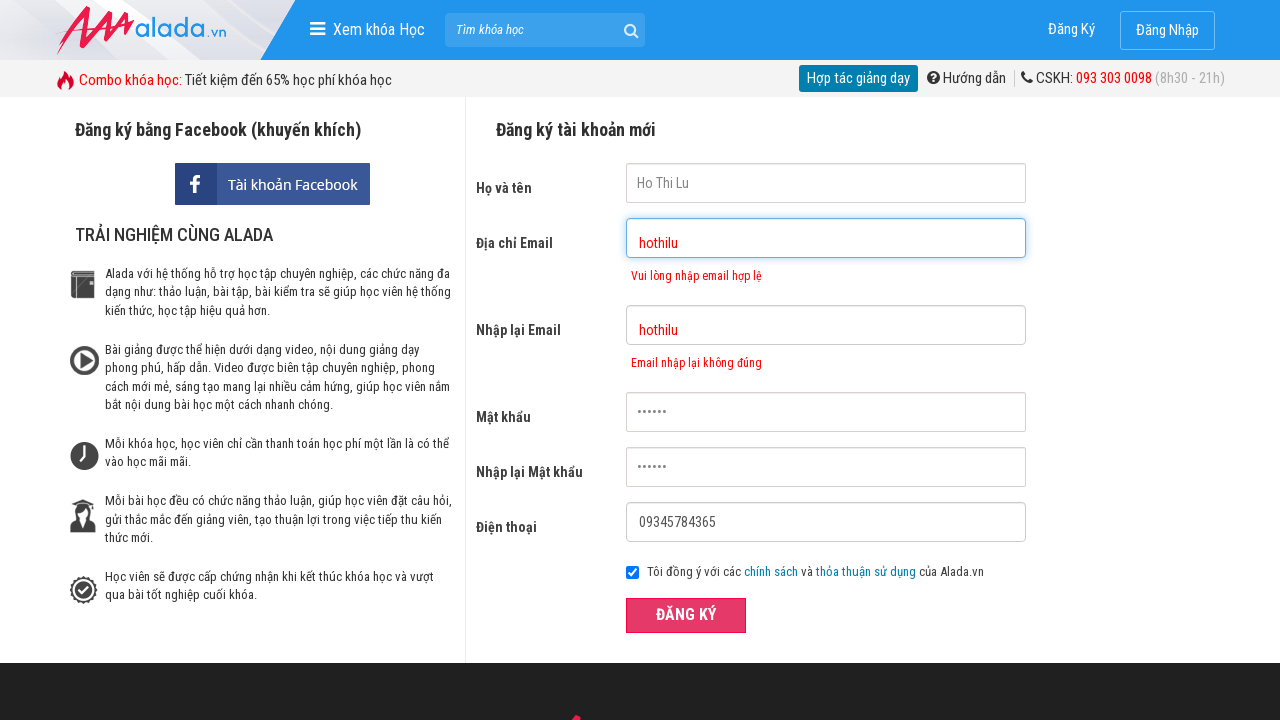

Verified email validation error message: 'Vui lòng nhập email hợp lệ'
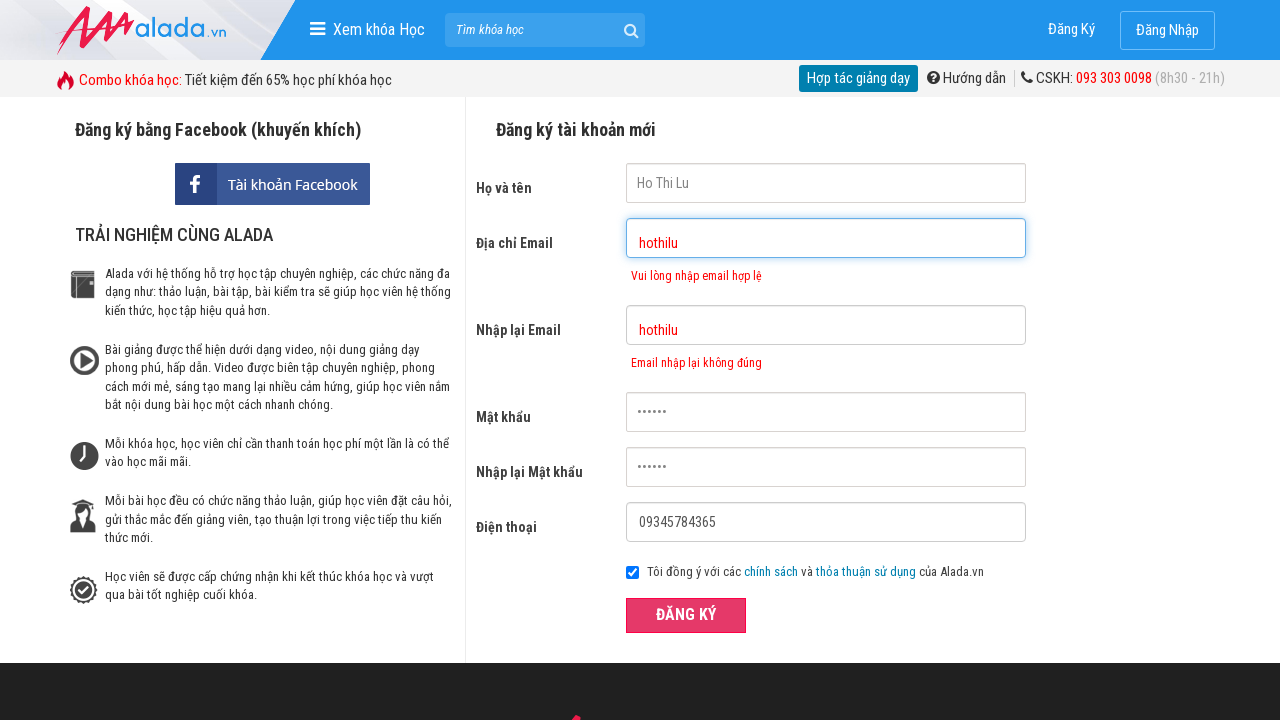

Verified confirm email validation error message: 'Email nhập lại không đúng'
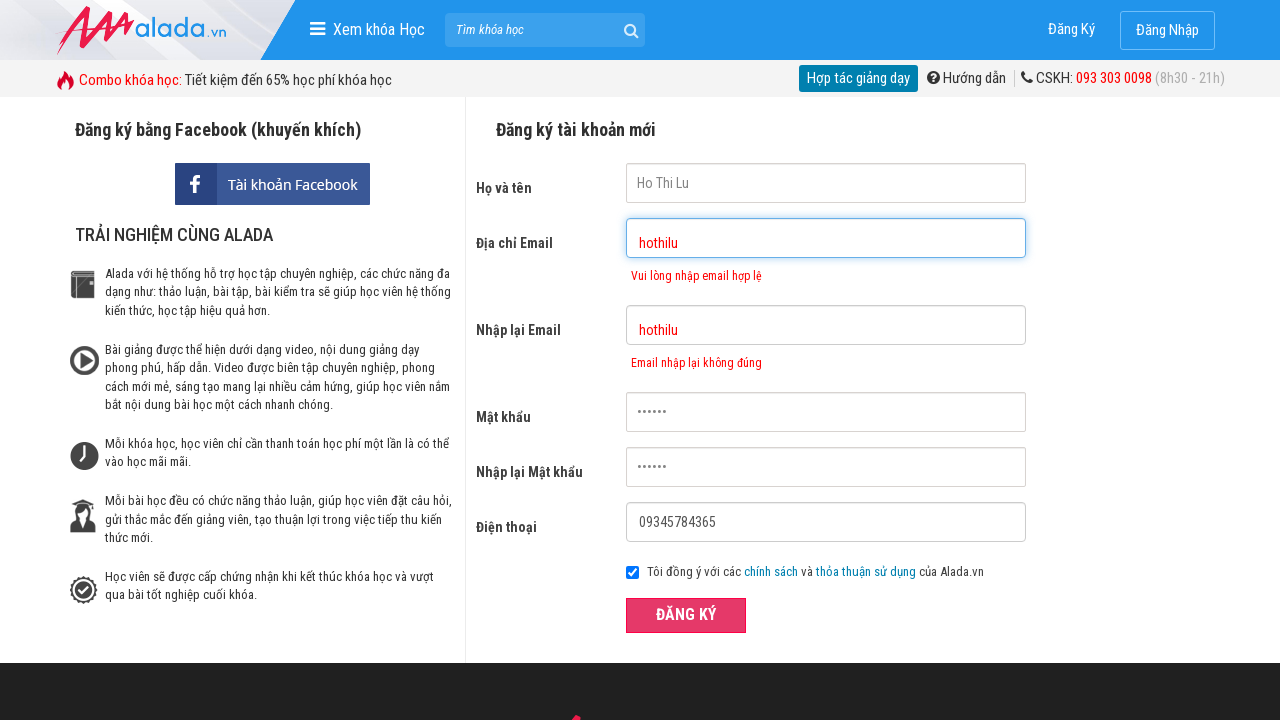

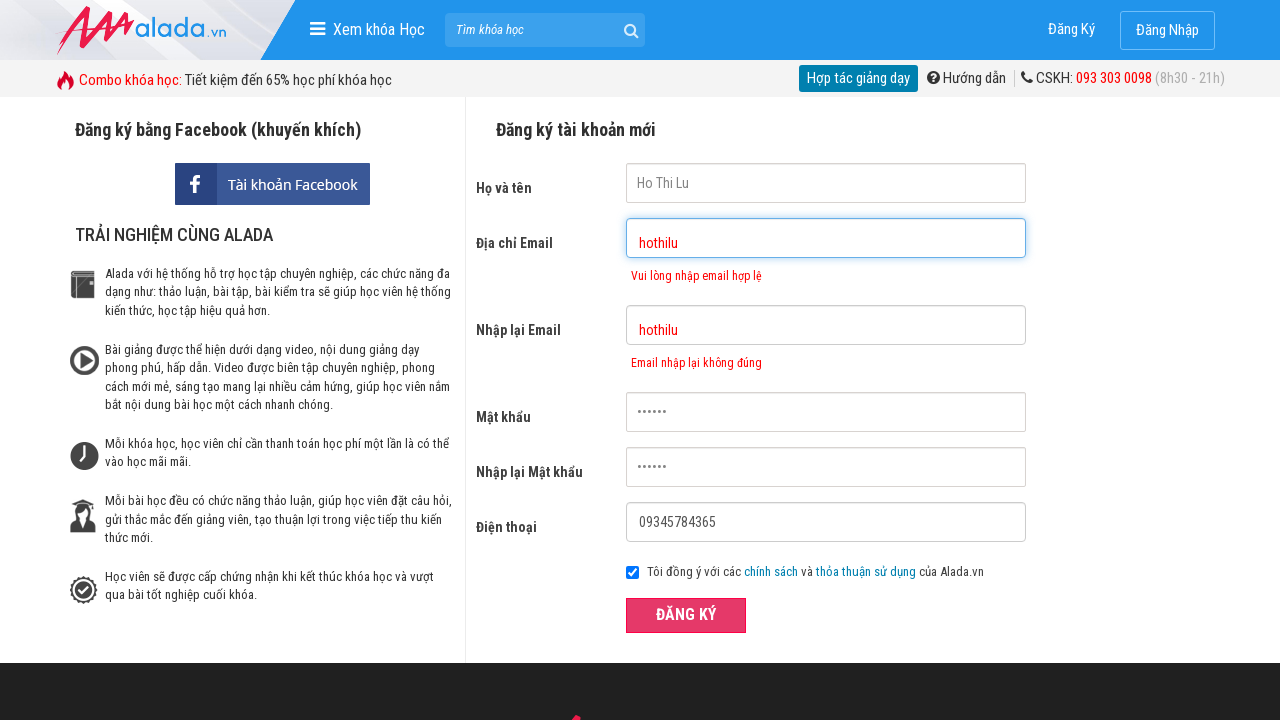